Tests date picker functionality by opening a date picker widget and selecting a specific date (January 22, 2016) using year and month dropdowns and clicking on the day.

Starting URL: https://testautomationpractice.blogspot.com/

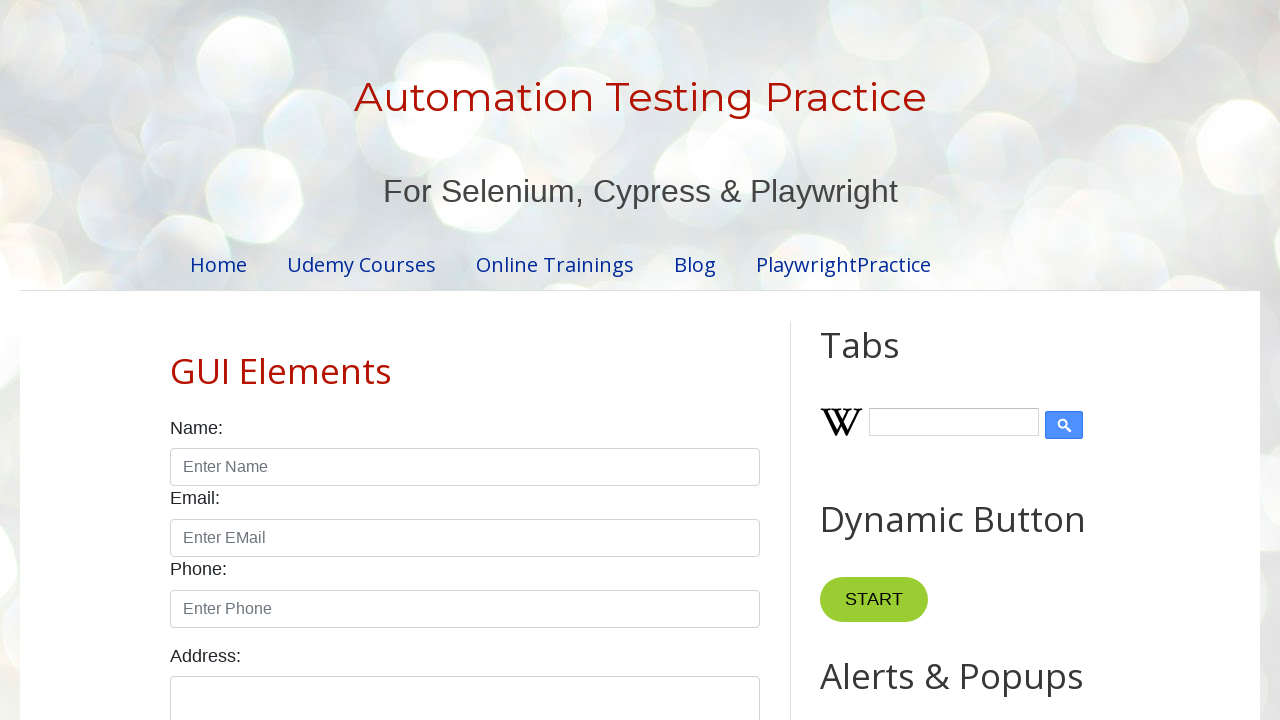

Clicked on date input field to open date picker widget at (520, 360) on input#txtDate
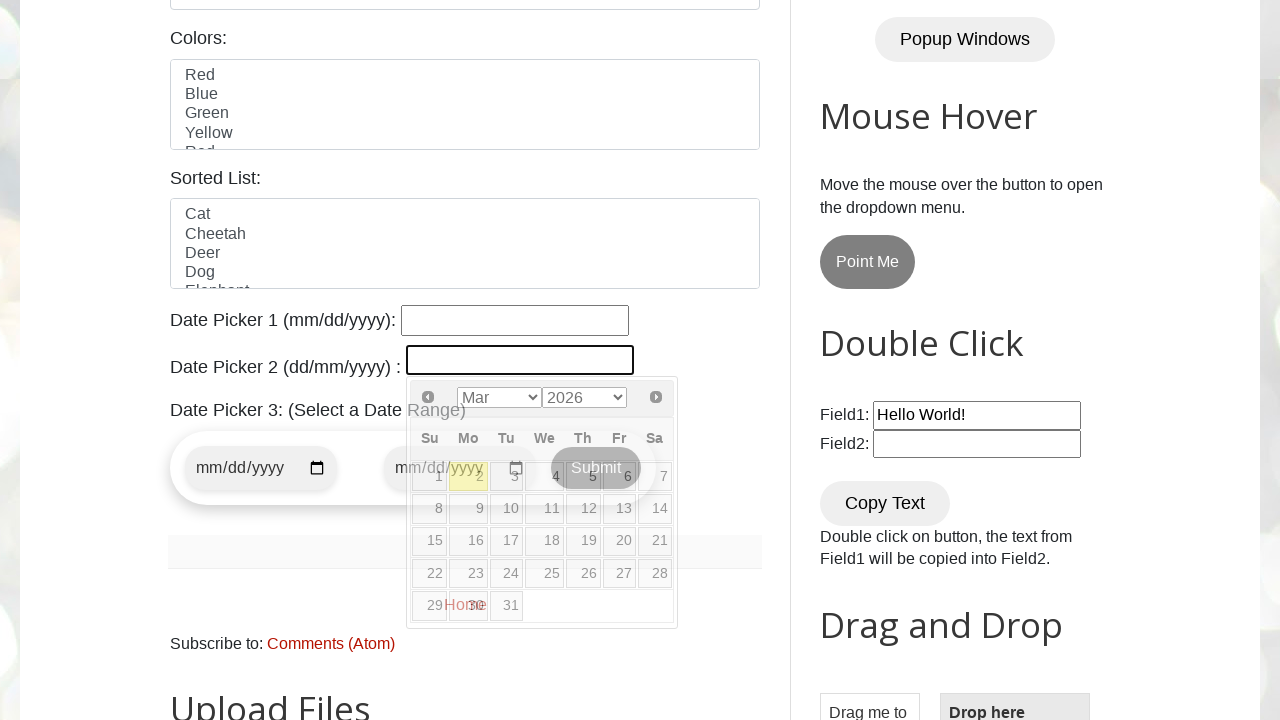

Selected year 2016 from year dropdown on select[aria-label='Select year']
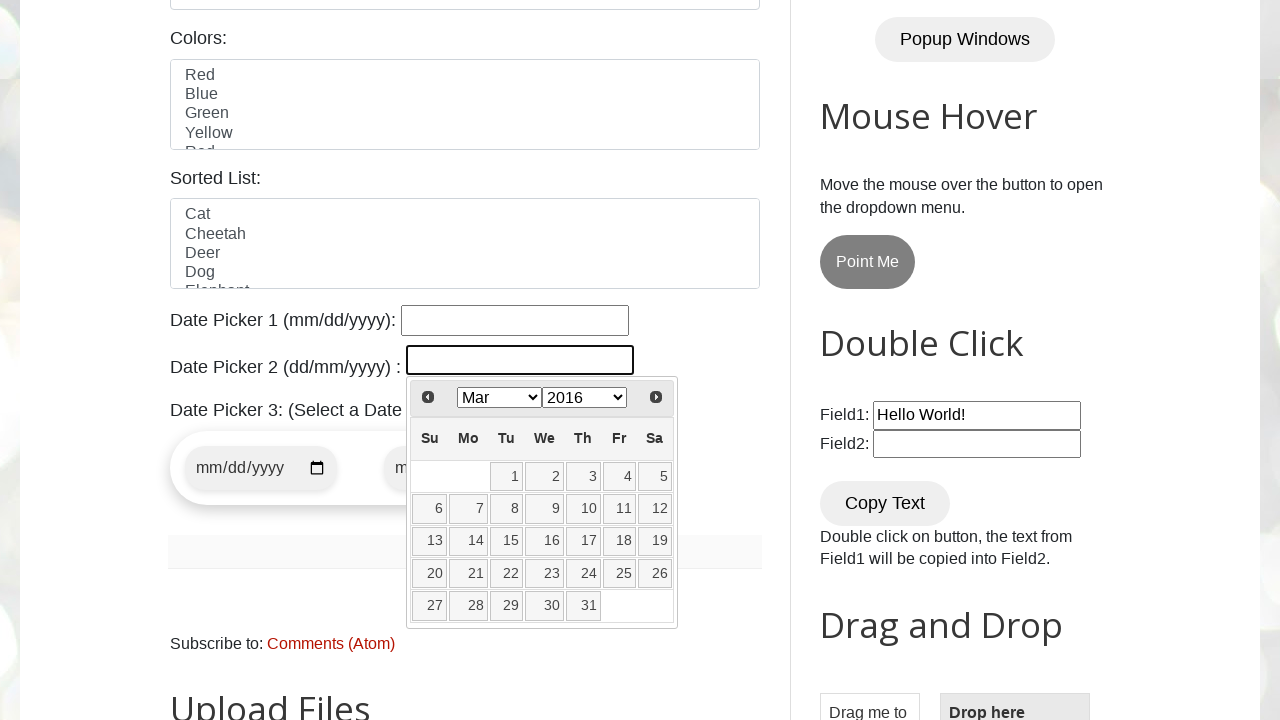

Selected January from month dropdown on select[aria-label='Select month']
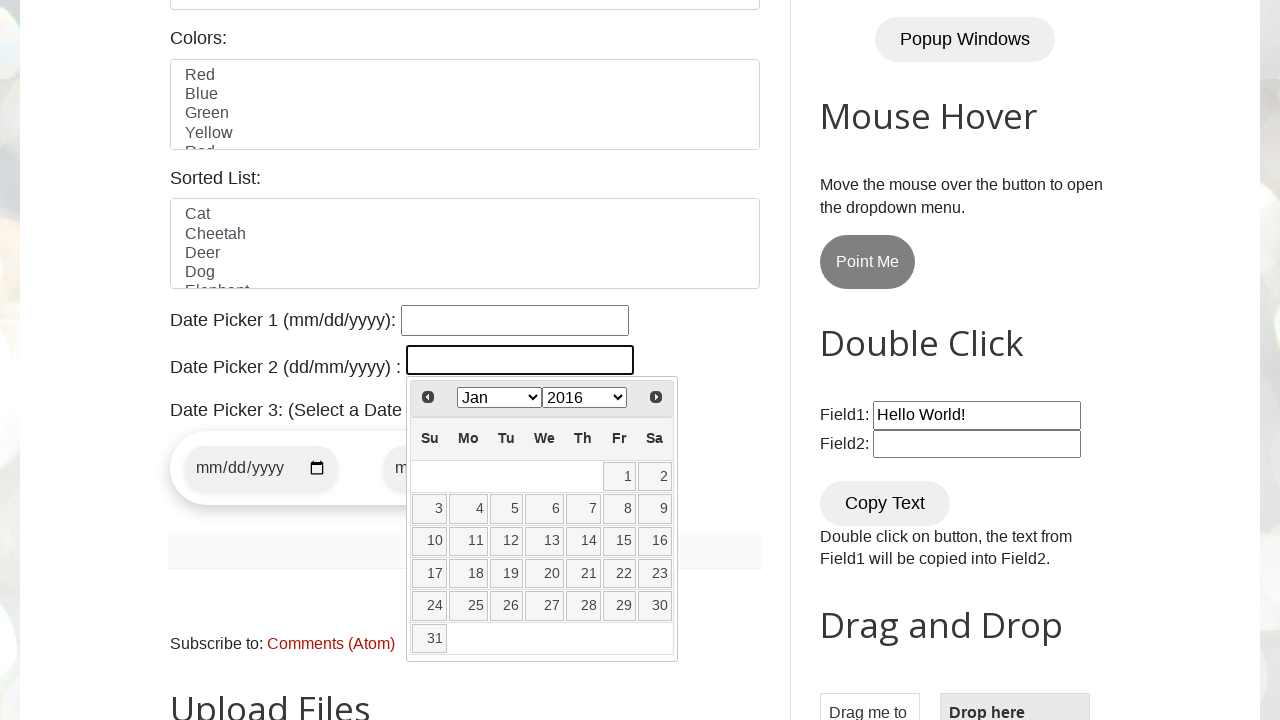

Calendar updated with date cells loaded
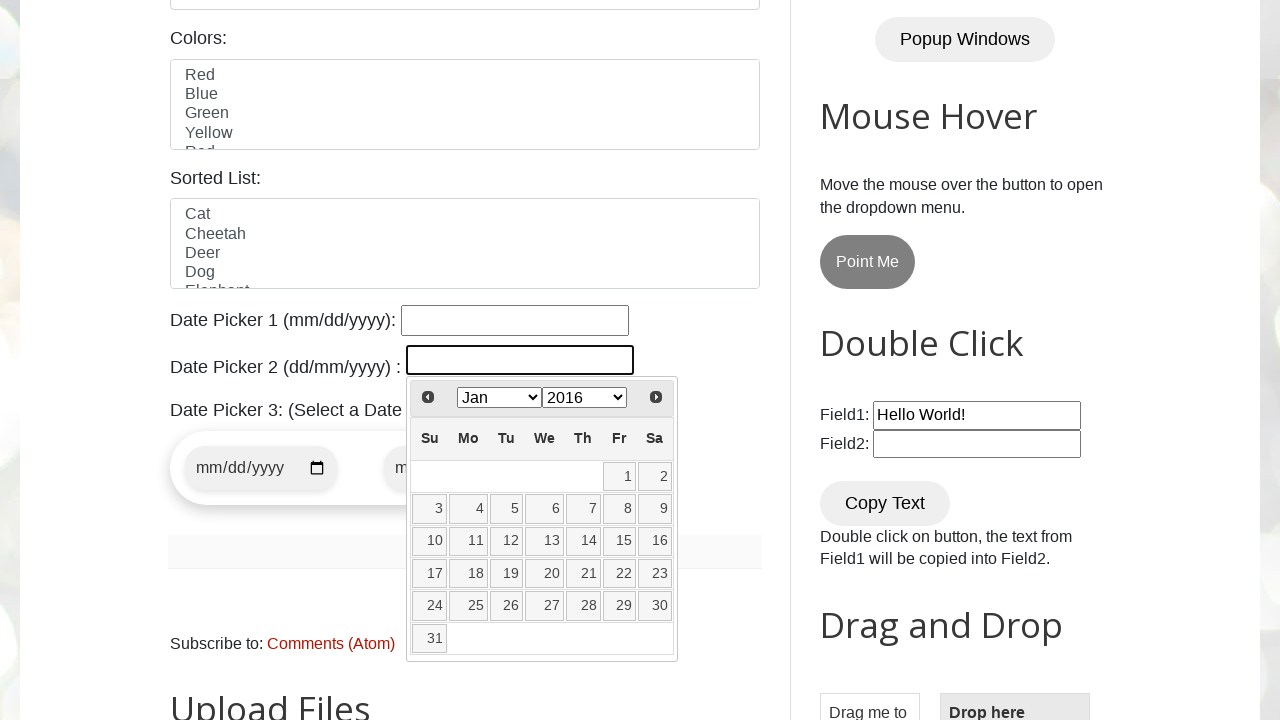

Clicked on day 22 to select January 22, 2016 at (619, 574) on table.ui-datepicker-calendar tbody tr td a:text-is('22')
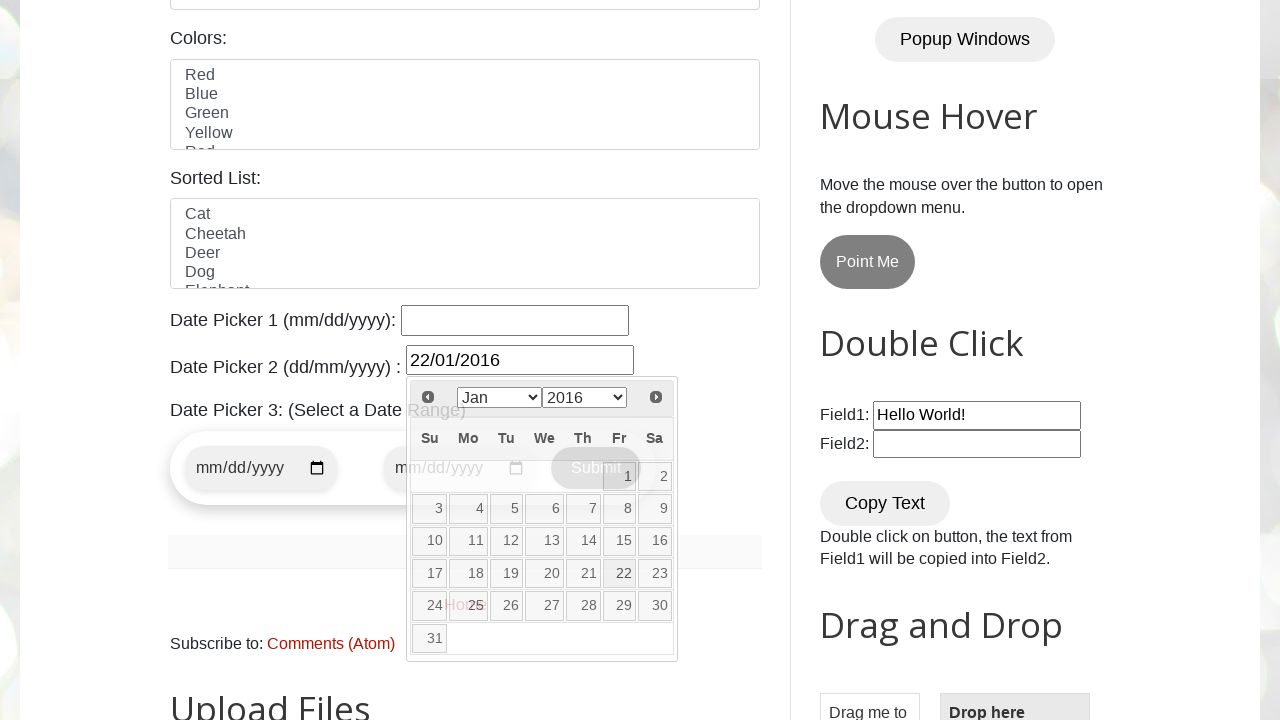

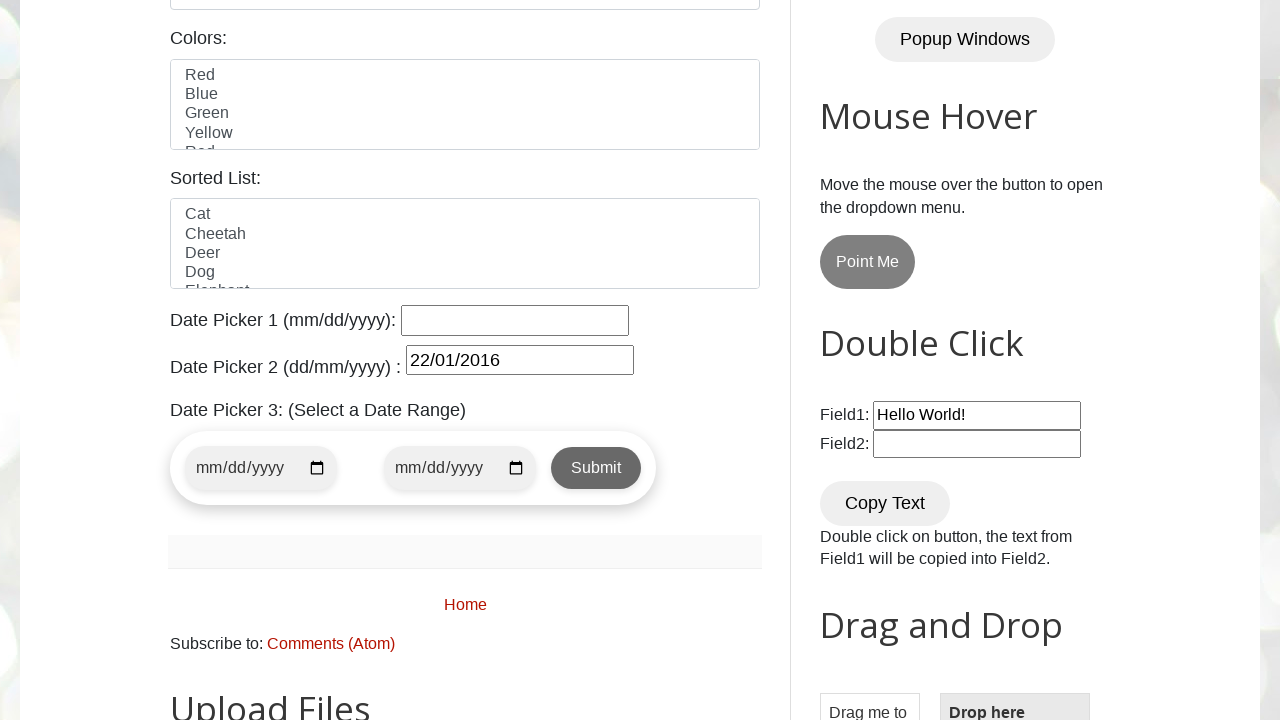